Tests editing a todo item by double-clicking, changing the text, and pressing Enter.

Starting URL: https://demo.playwright.dev/todomvc

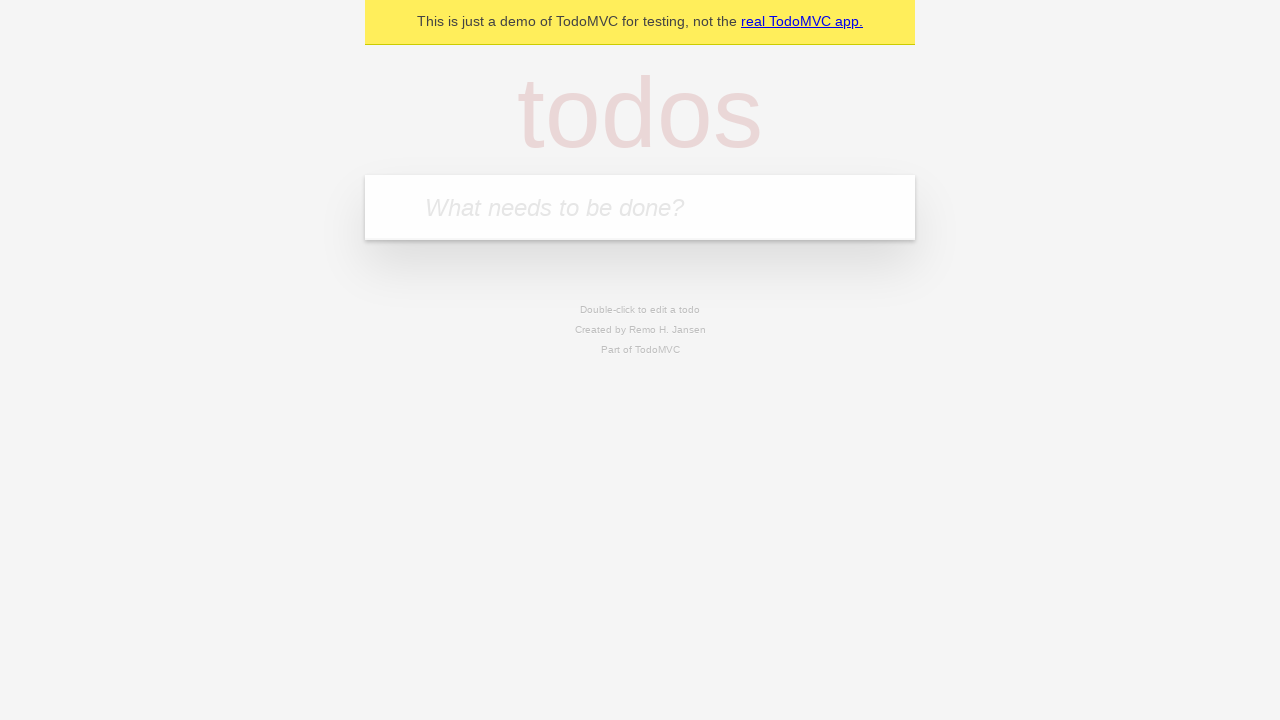

Filled new todo input with 'buy some cheese' on internal:attr=[placeholder="What needs to be done?"i]
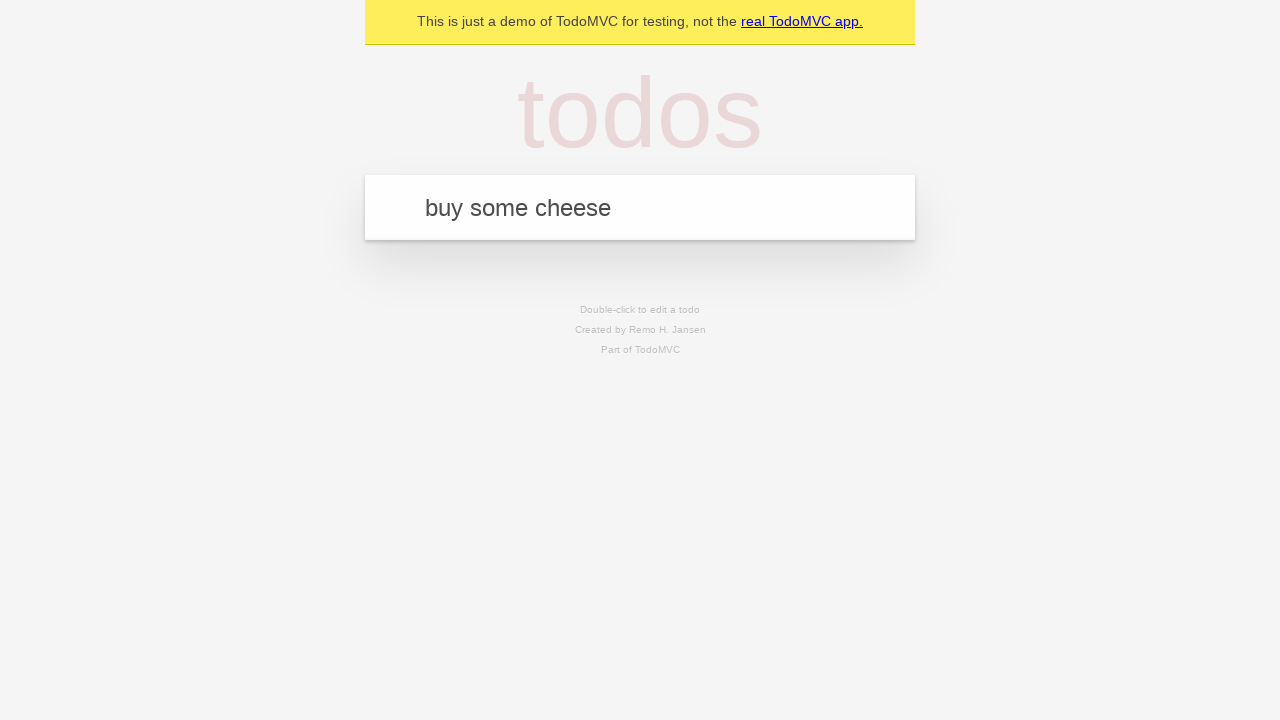

Pressed Enter to create todo 'buy some cheese' on internal:attr=[placeholder="What needs to be done?"i]
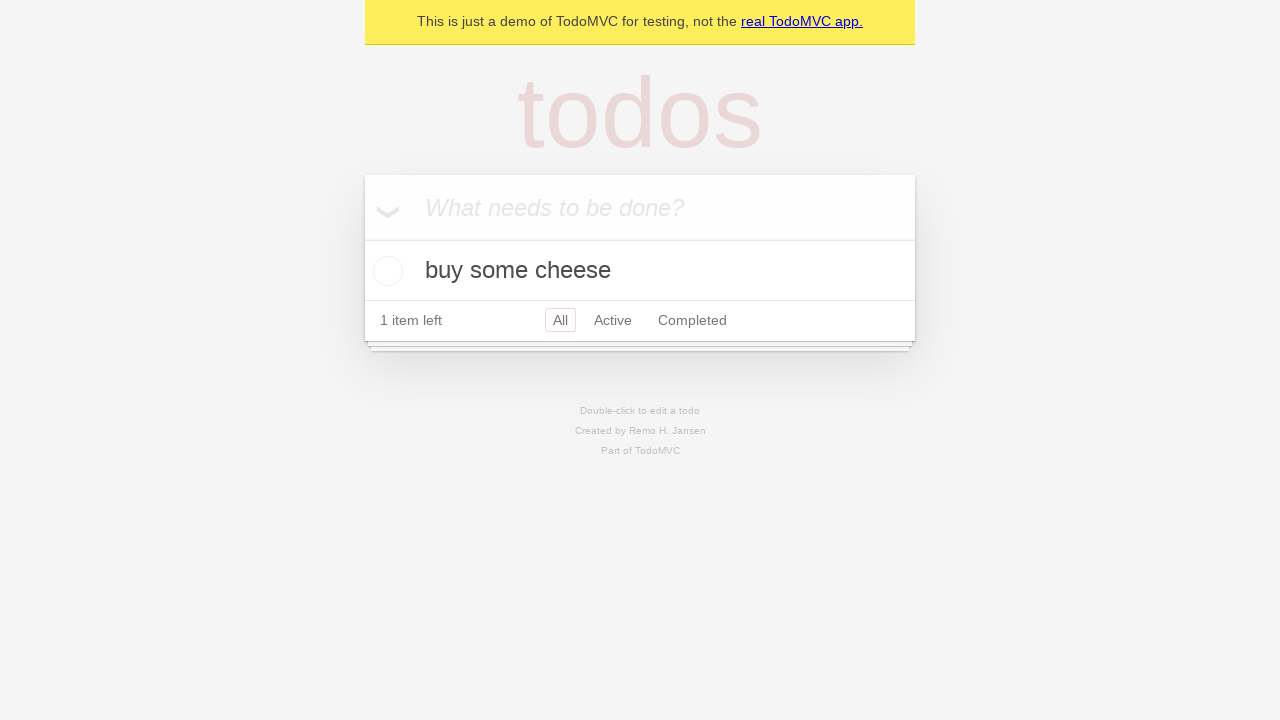

Filled new todo input with 'feed the cat' on internal:attr=[placeholder="What needs to be done?"i]
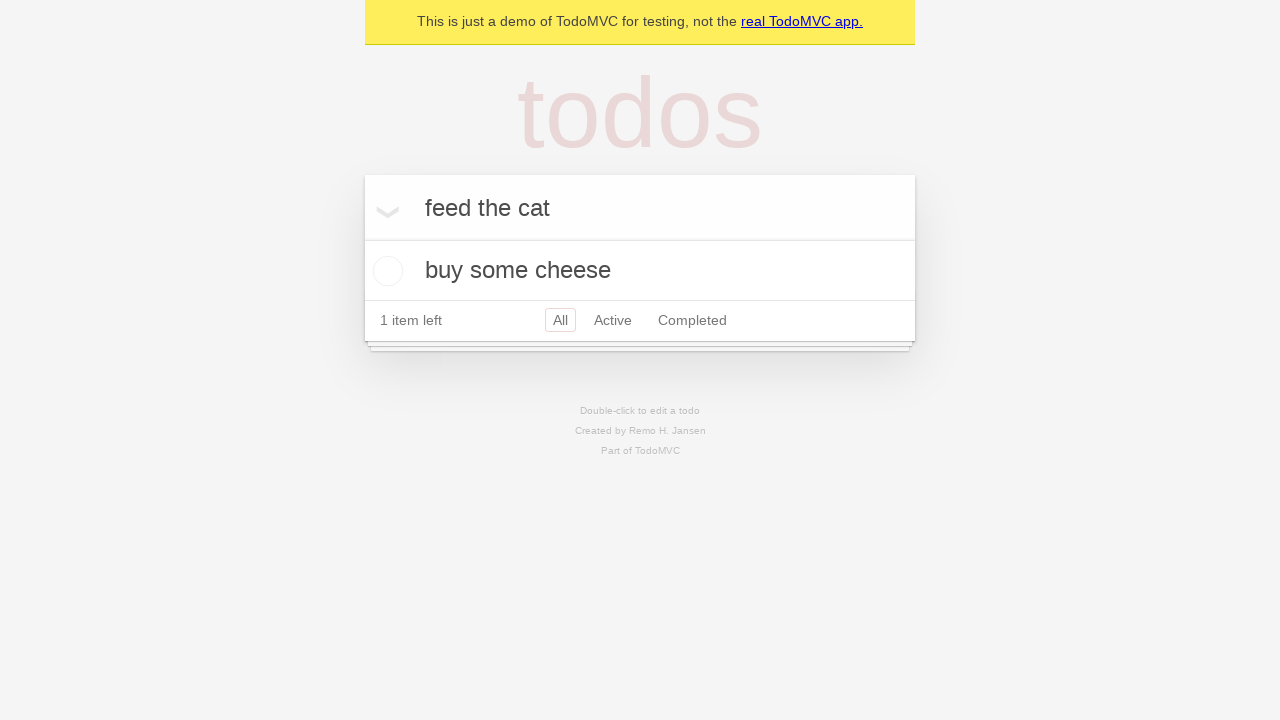

Pressed Enter to create todo 'feed the cat' on internal:attr=[placeholder="What needs to be done?"i]
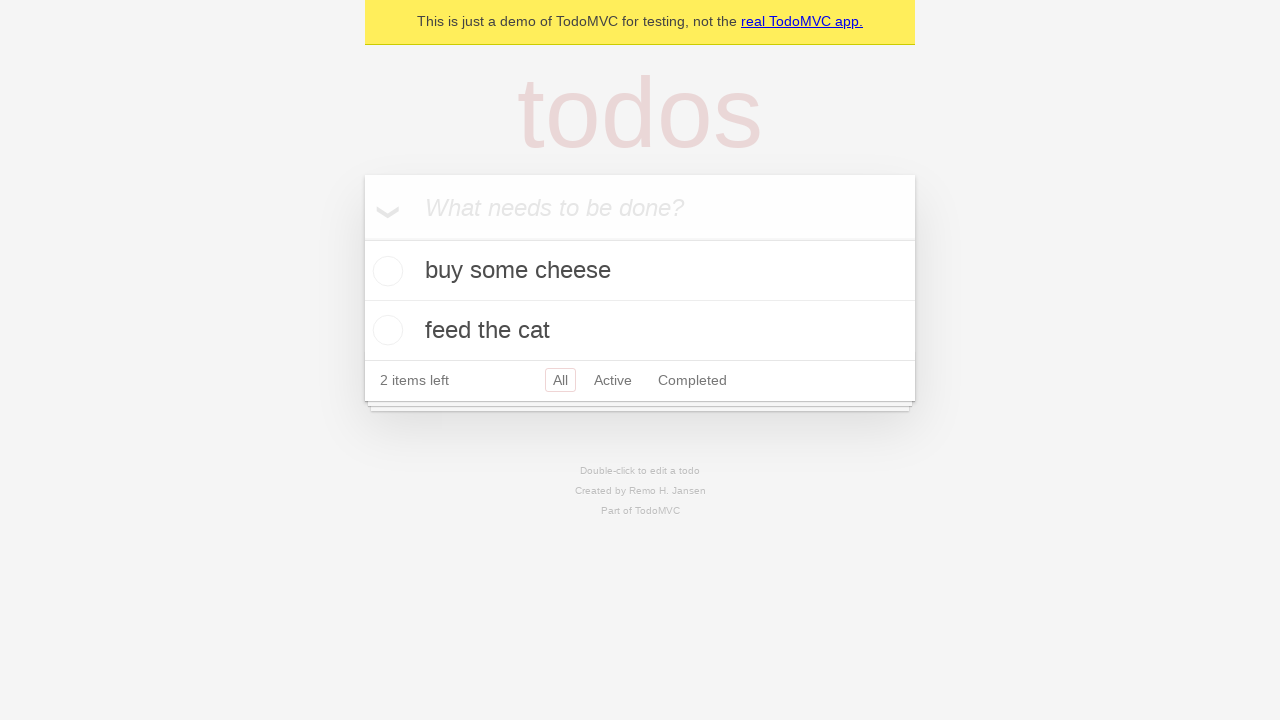

Filled new todo input with 'book a doctors appointment' on internal:attr=[placeholder="What needs to be done?"i]
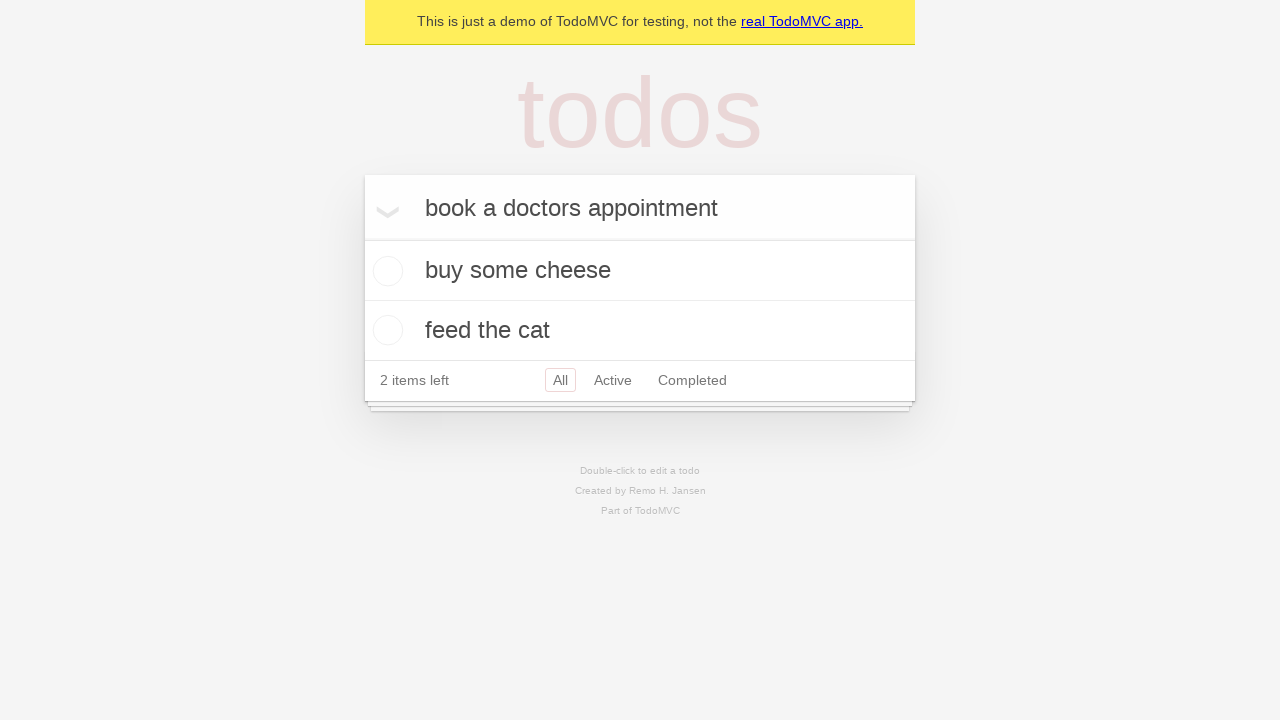

Pressed Enter to create todo 'book a doctors appointment' on internal:attr=[placeholder="What needs to be done?"i]
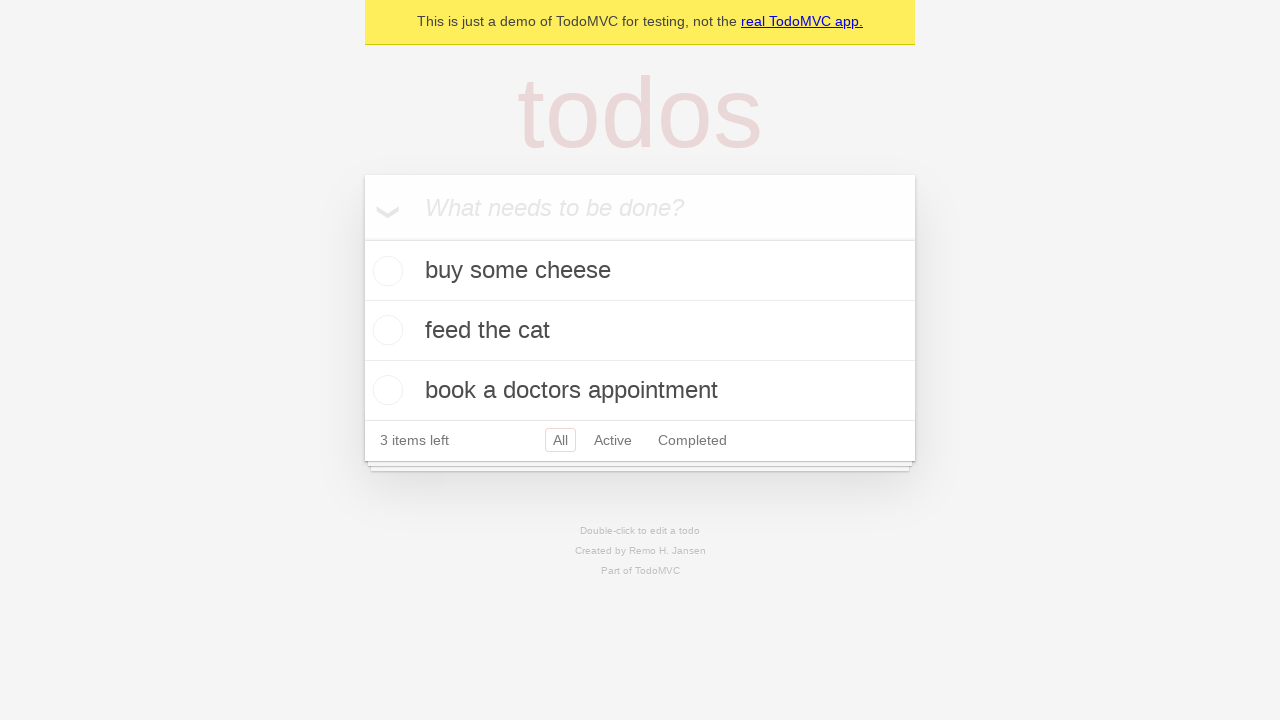

Waited for all 3 todos to be created in localStorage
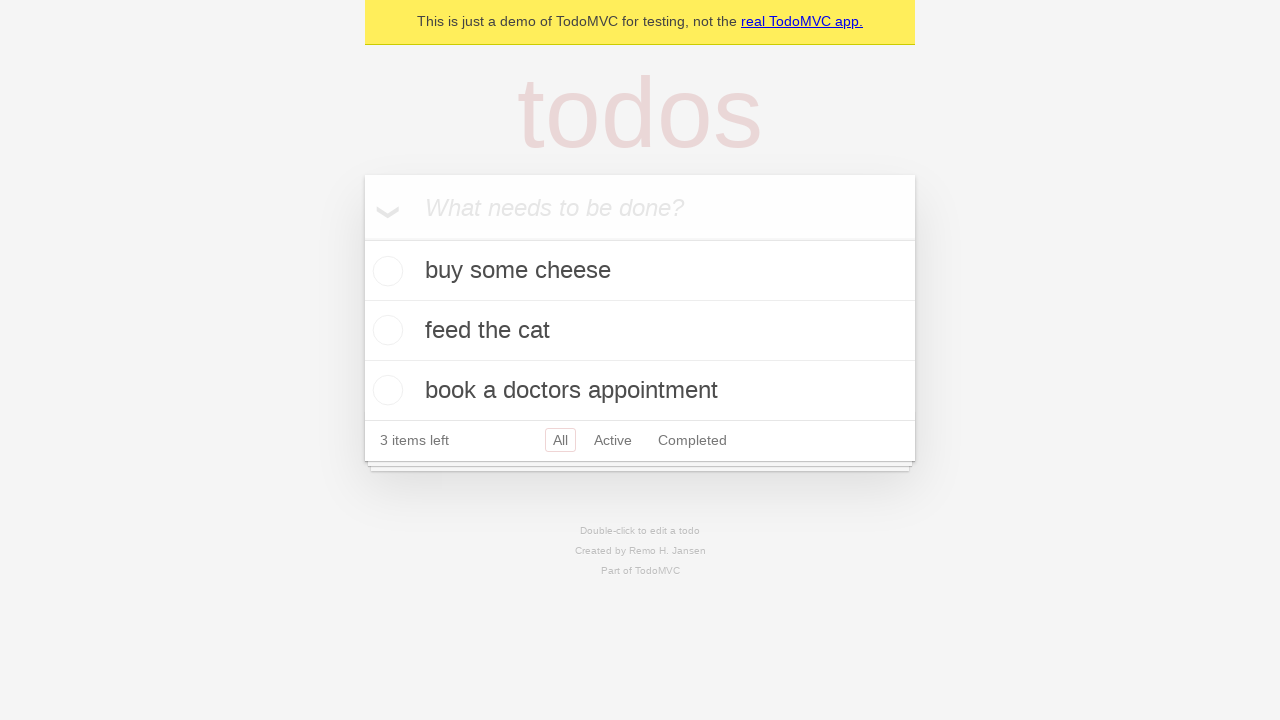

Double-clicked second todo item to enter edit mode at (640, 331) on internal:testid=[data-testid="todo-item"s] >> nth=1
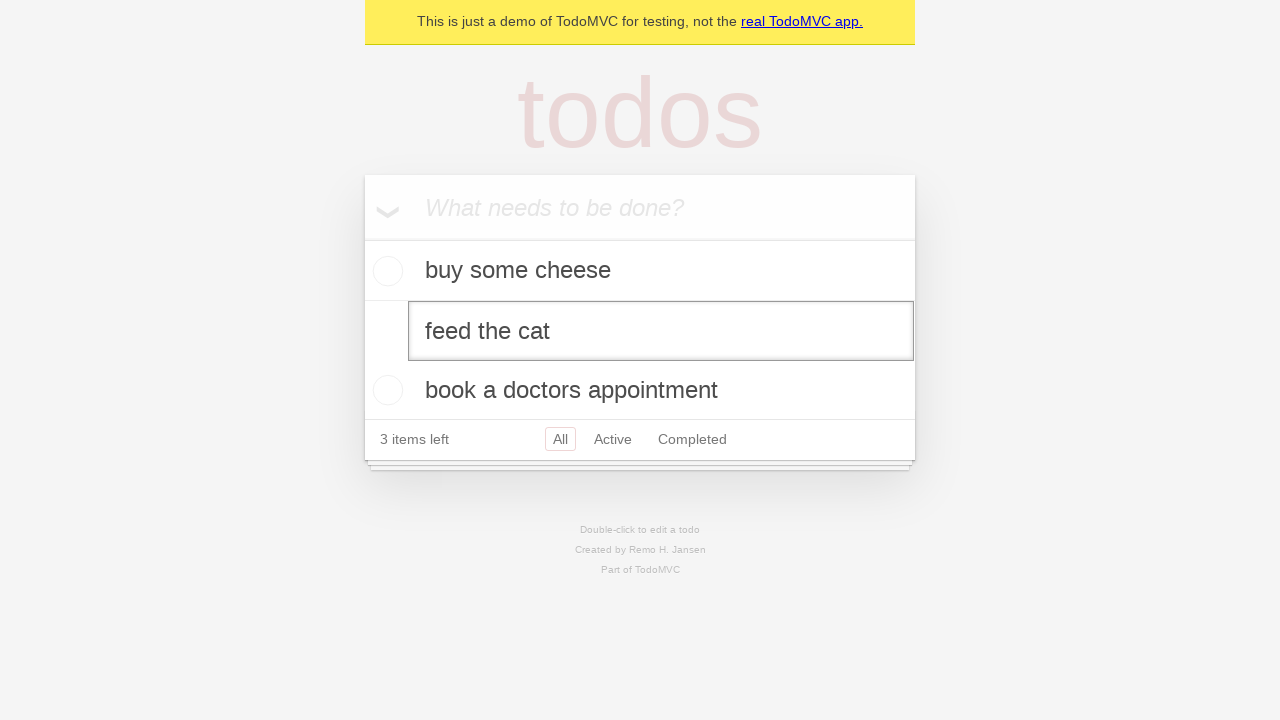

Changed todo text to 'buy some sausages' on internal:testid=[data-testid="todo-item"s] >> nth=1 >> internal:role=textbox[nam
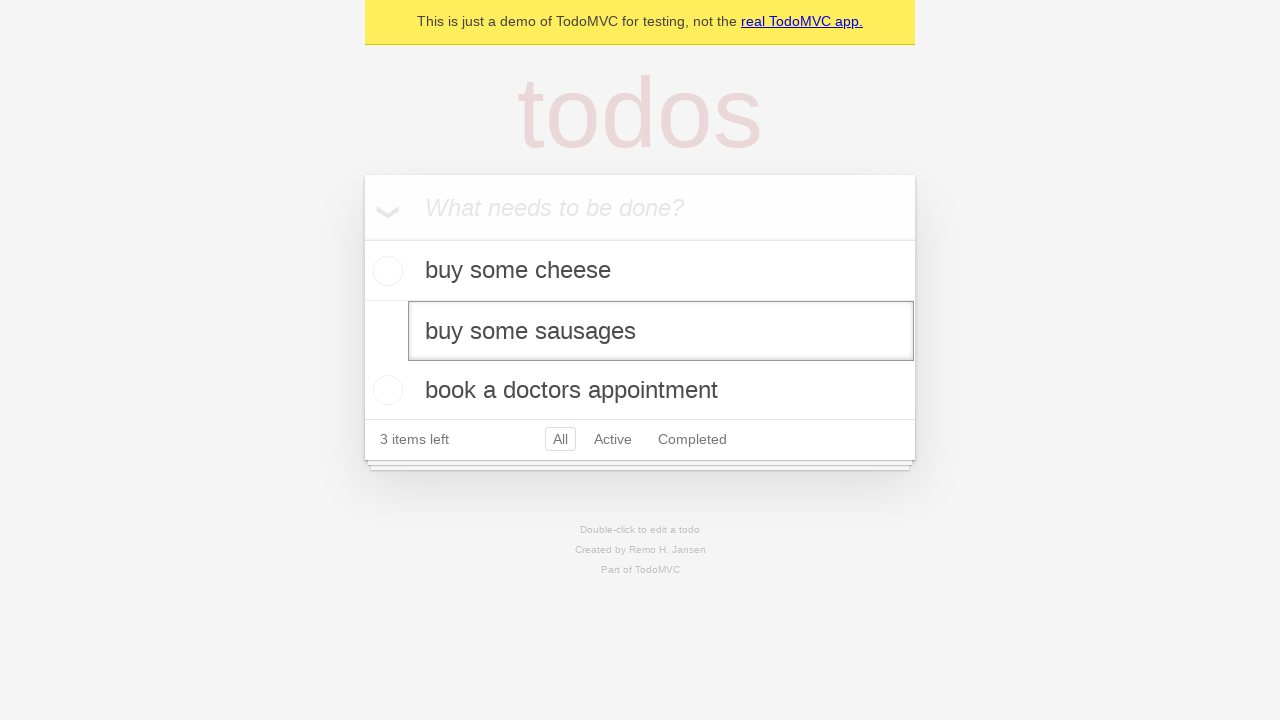

Pressed Enter to save the edited todo on internal:testid=[data-testid="todo-item"s] >> nth=1 >> internal:role=textbox[nam
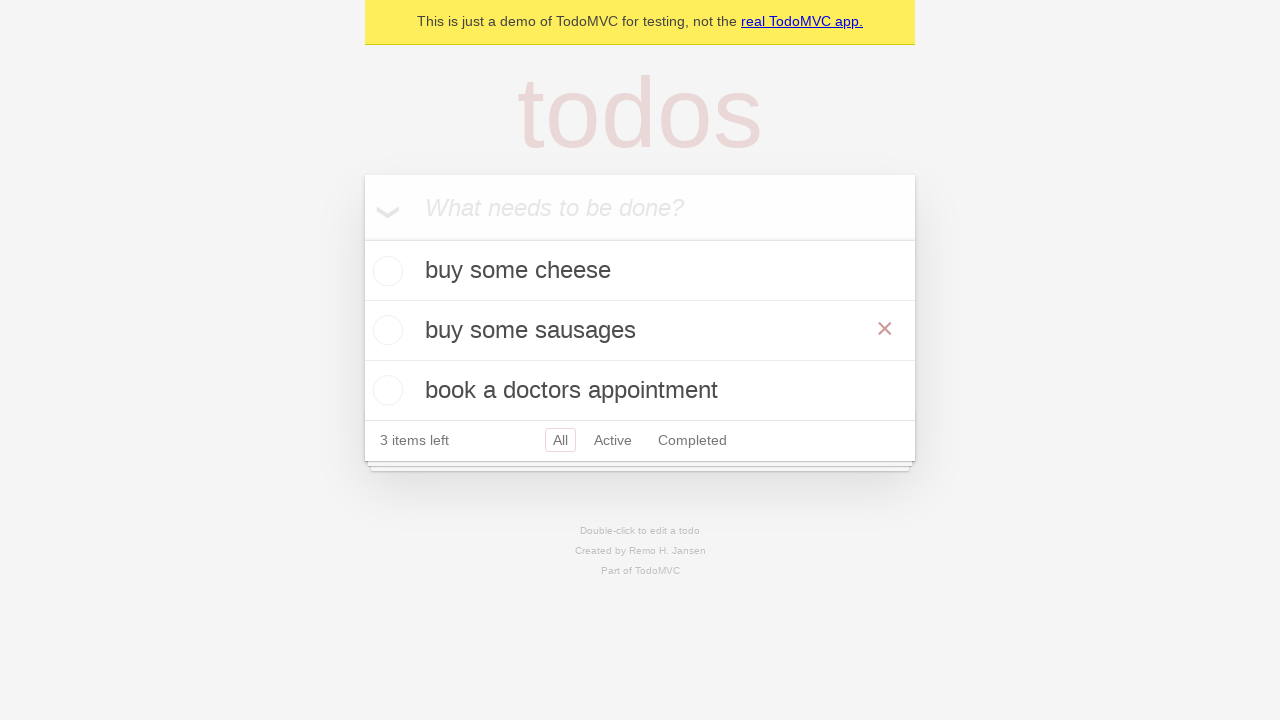

Verified edited todo text 'buy some sausages' was saved to localStorage
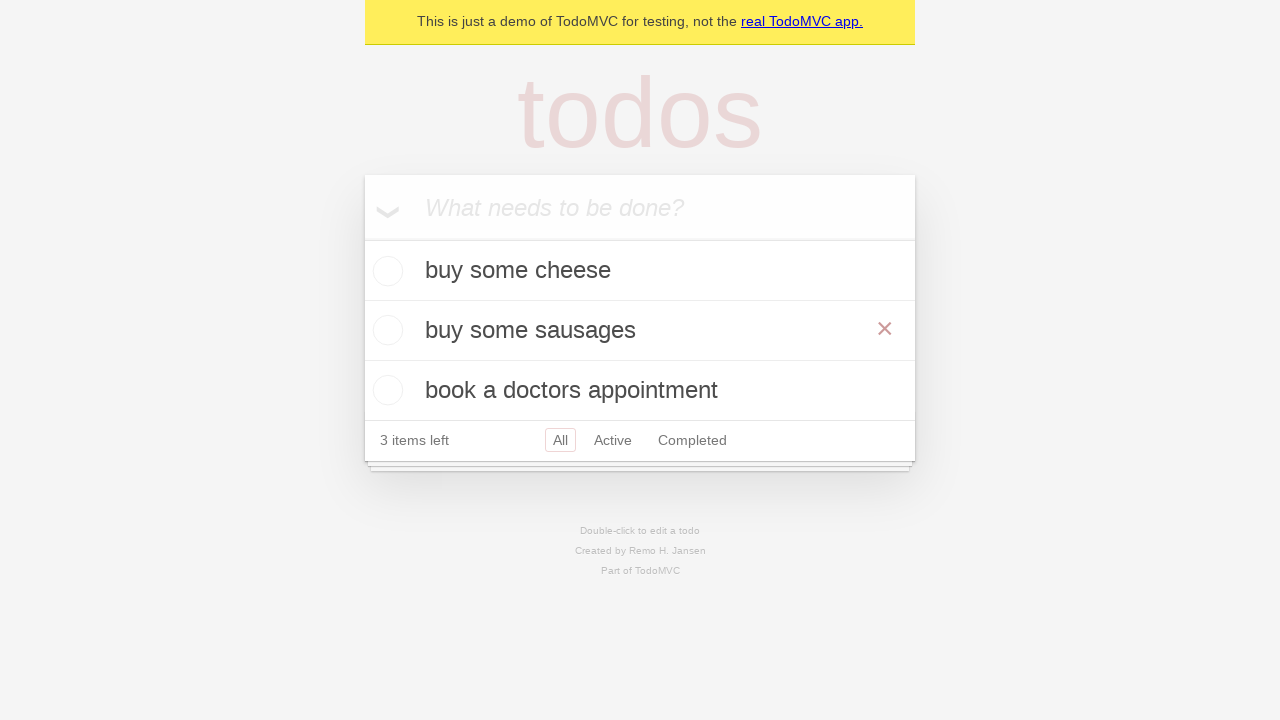

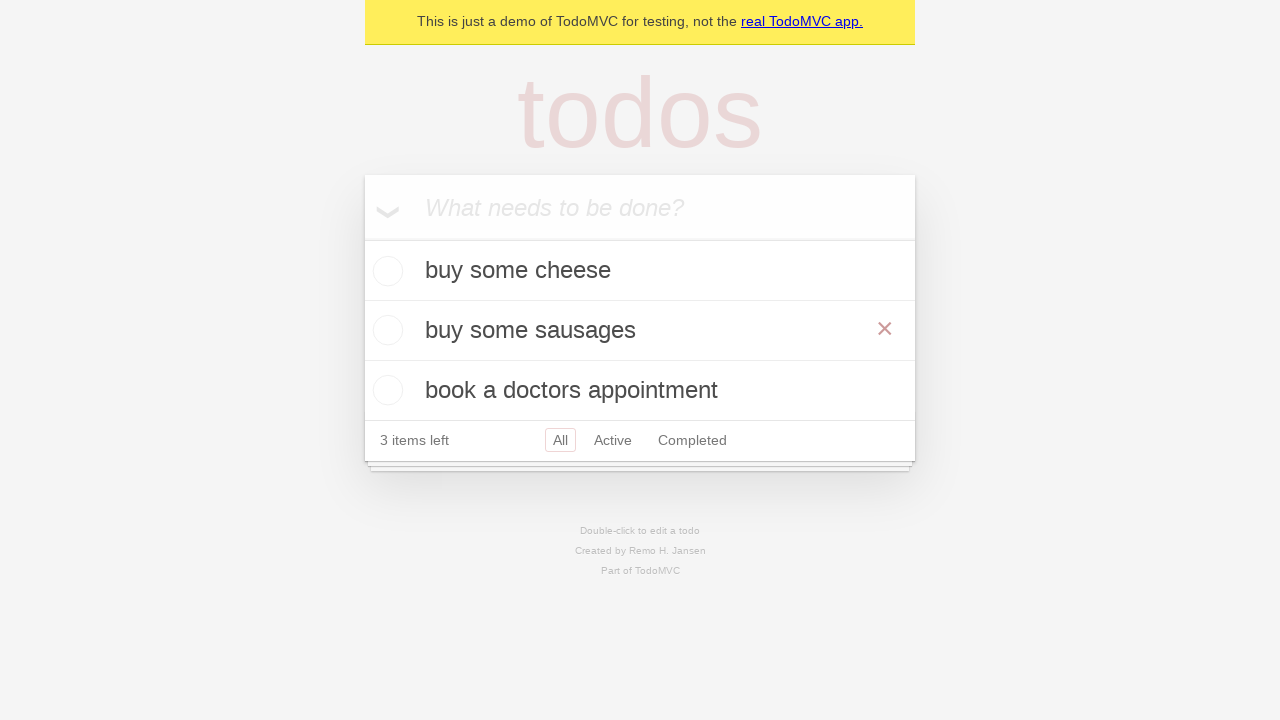